Tests the date and time picker widget by clicking on the datetime input field, selecting all text, and entering a specific date and time (01 Jan 2023 11:15 AM)

Starting URL: https://demoqa.com/date-picker

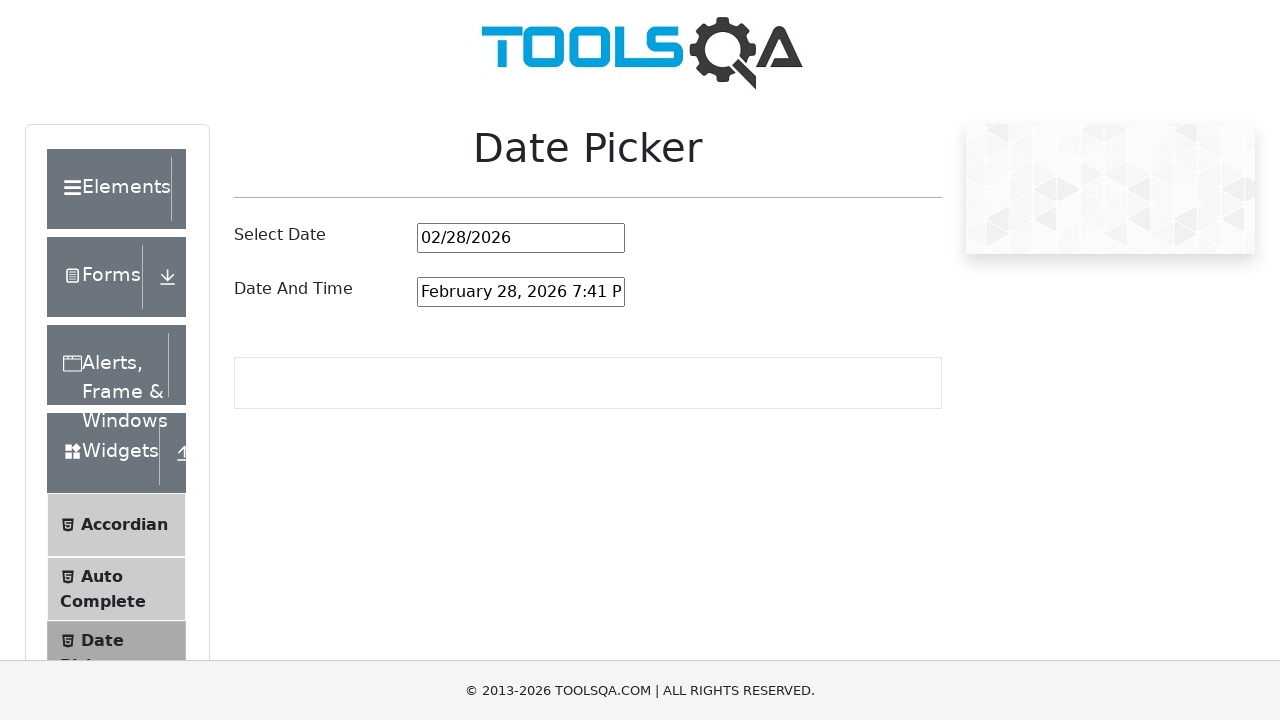

Clicked on the date and time picker input field at (521, 292) on input#dateAndTimePickerInput
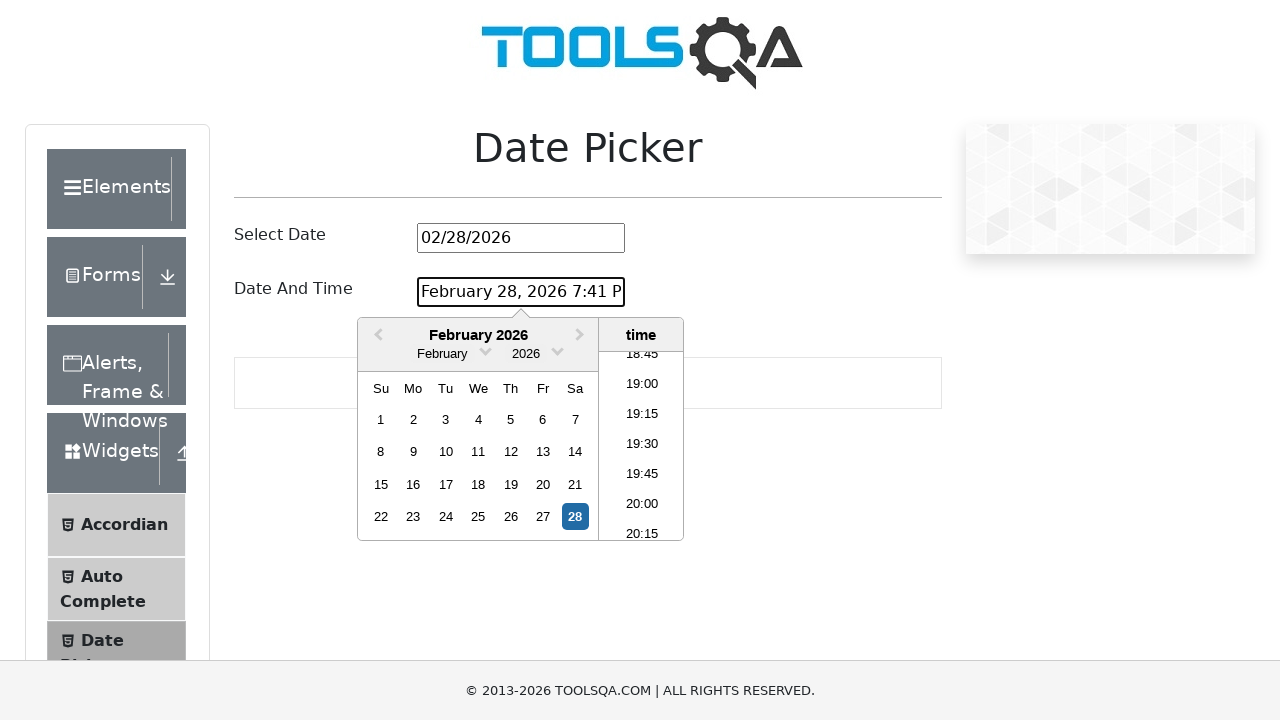

Selected all text in the datetime input field using Ctrl+A
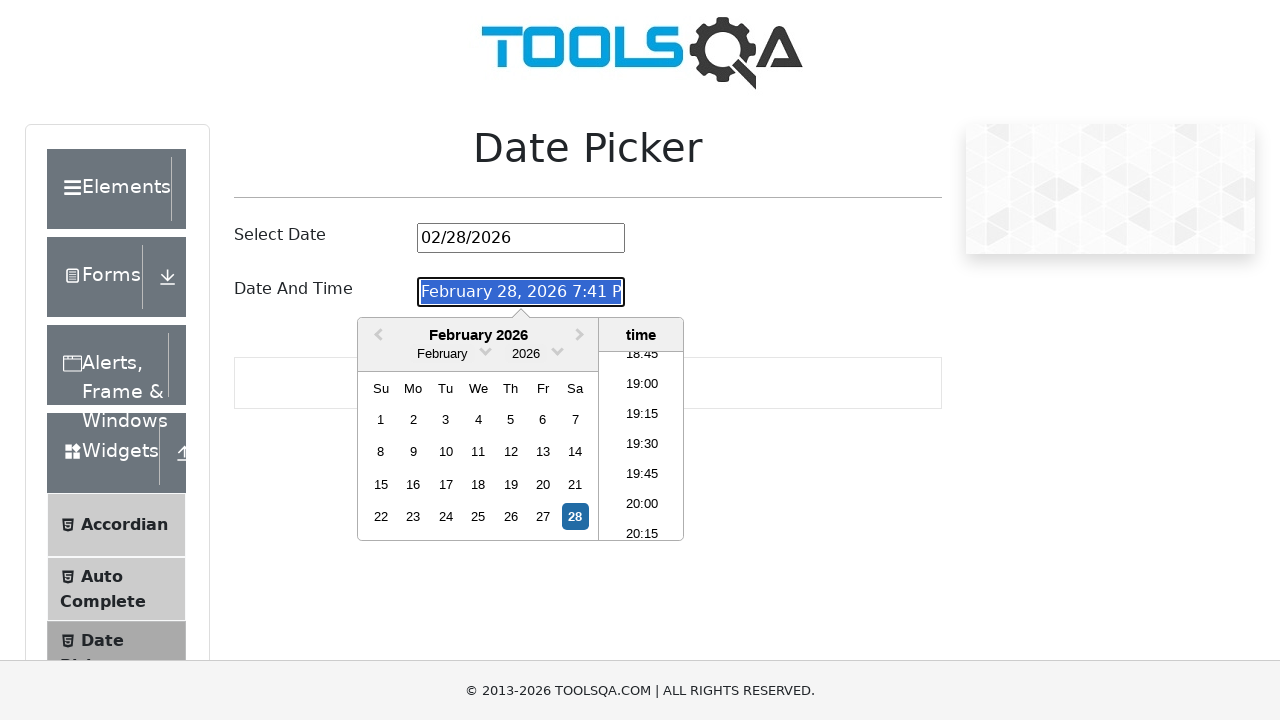

Entered date and time value '01 Jan 2023 11:15 AM' into the datetime picker on input#dateAndTimePickerInput
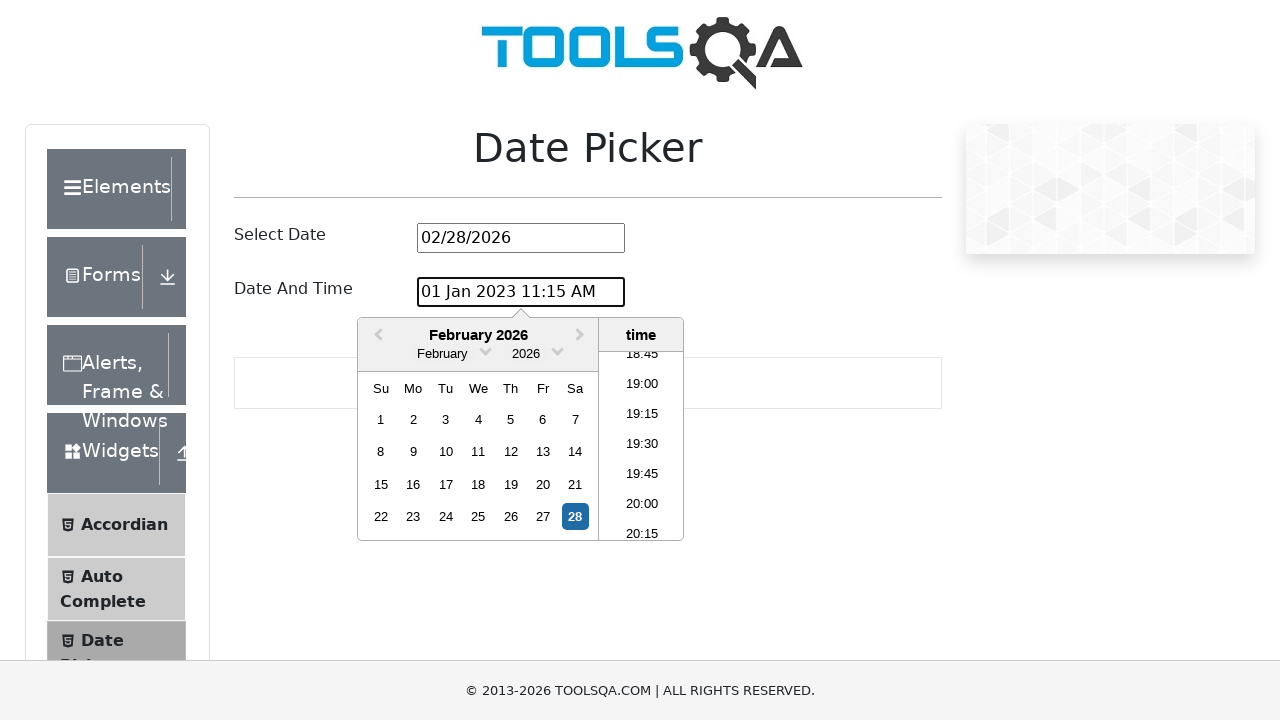

Waited 1 second to verify the datetime input was accepted
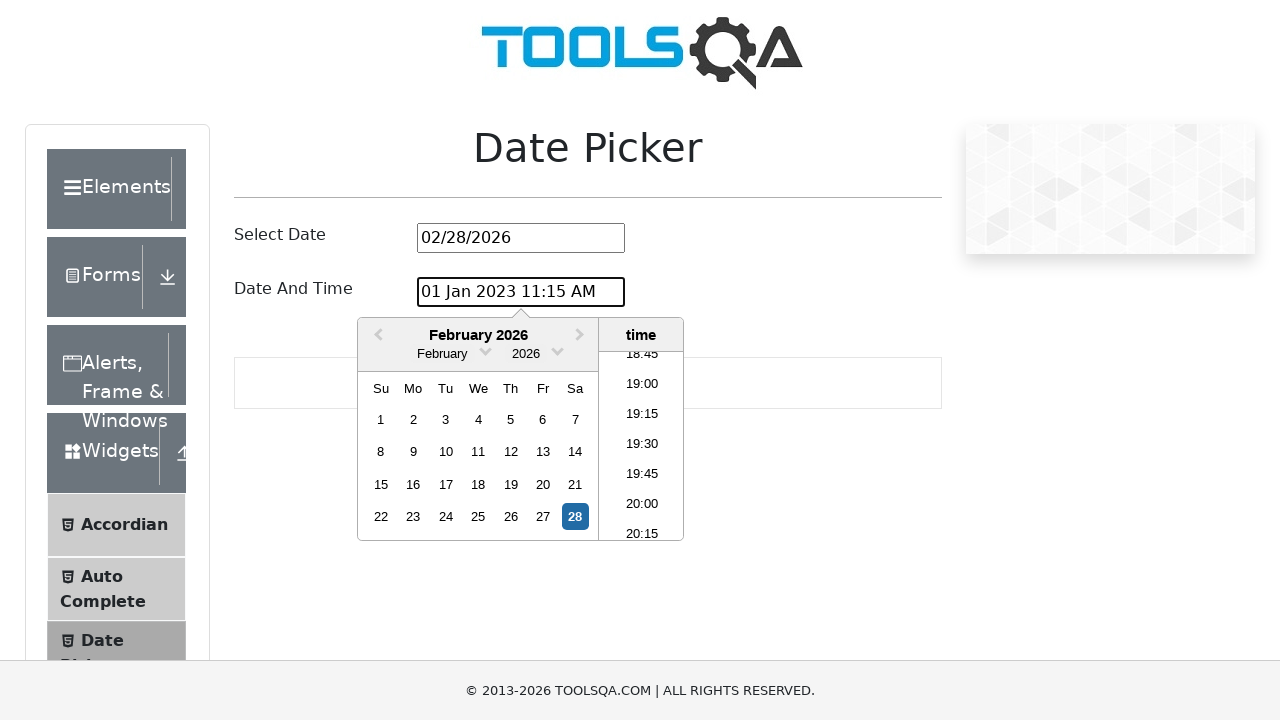

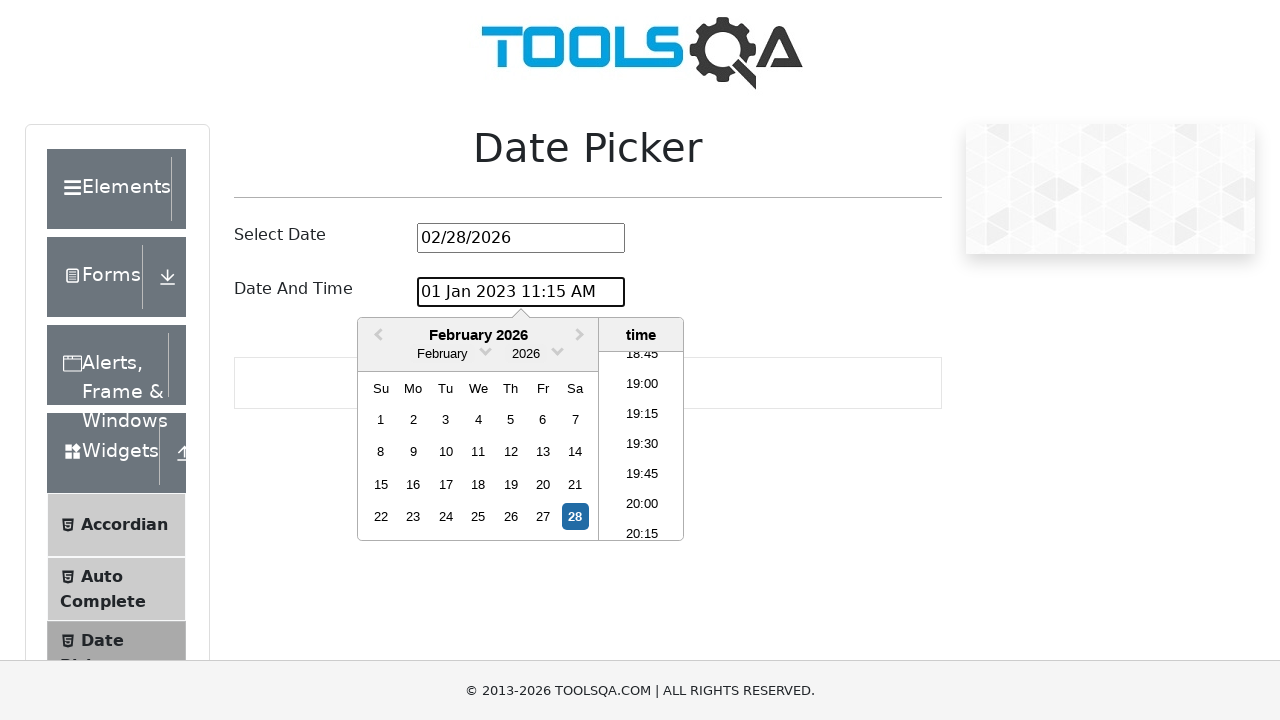